Tests radio button behavior on a practice page by selecting different car brand options and verifying mutual exclusivity

Starting URL: https://www.letskodeit.com/practice

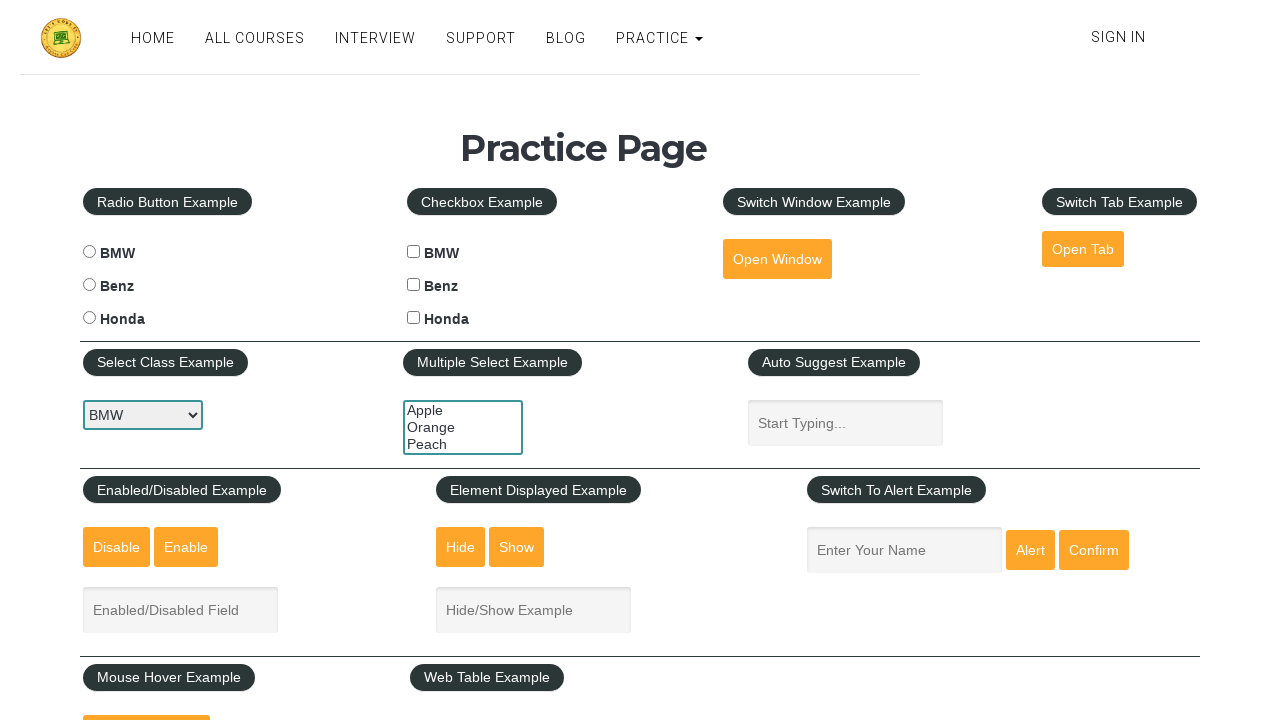

Verified BMW radio button is not checked initially
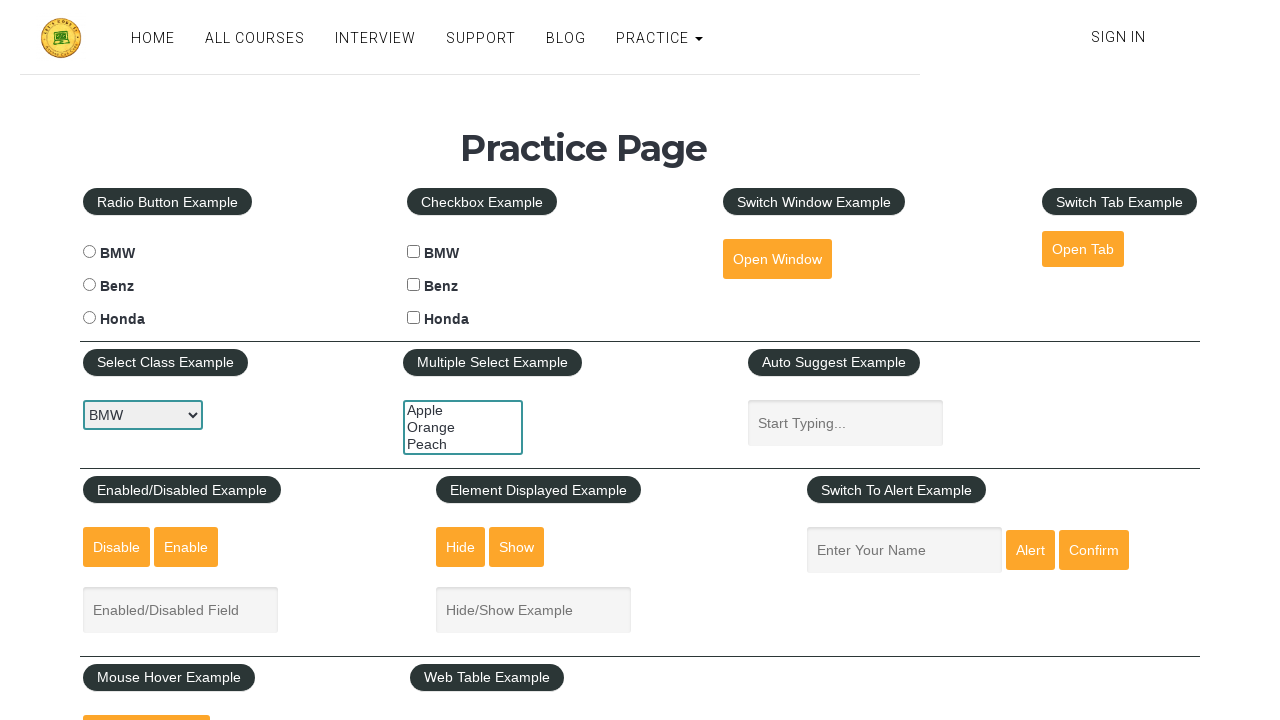

Checked BMW radio button at (89, 252) on #bmwradio
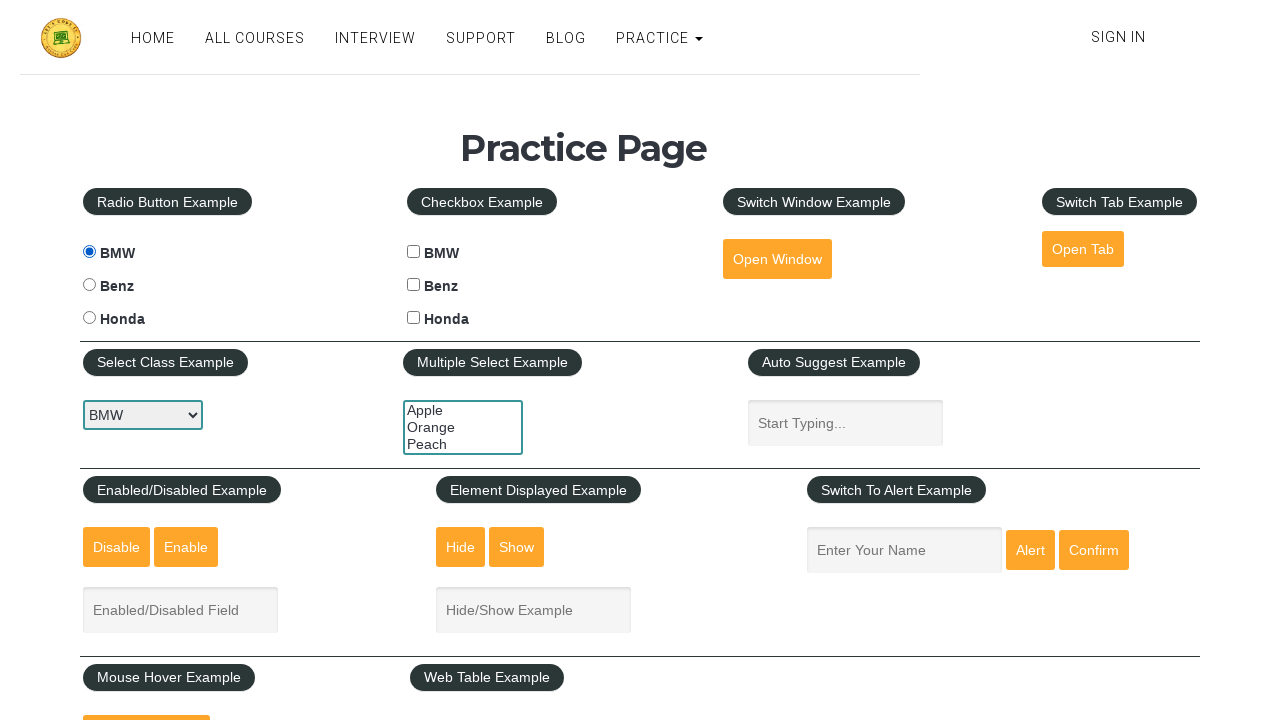

Verified BMW radio button is now checked
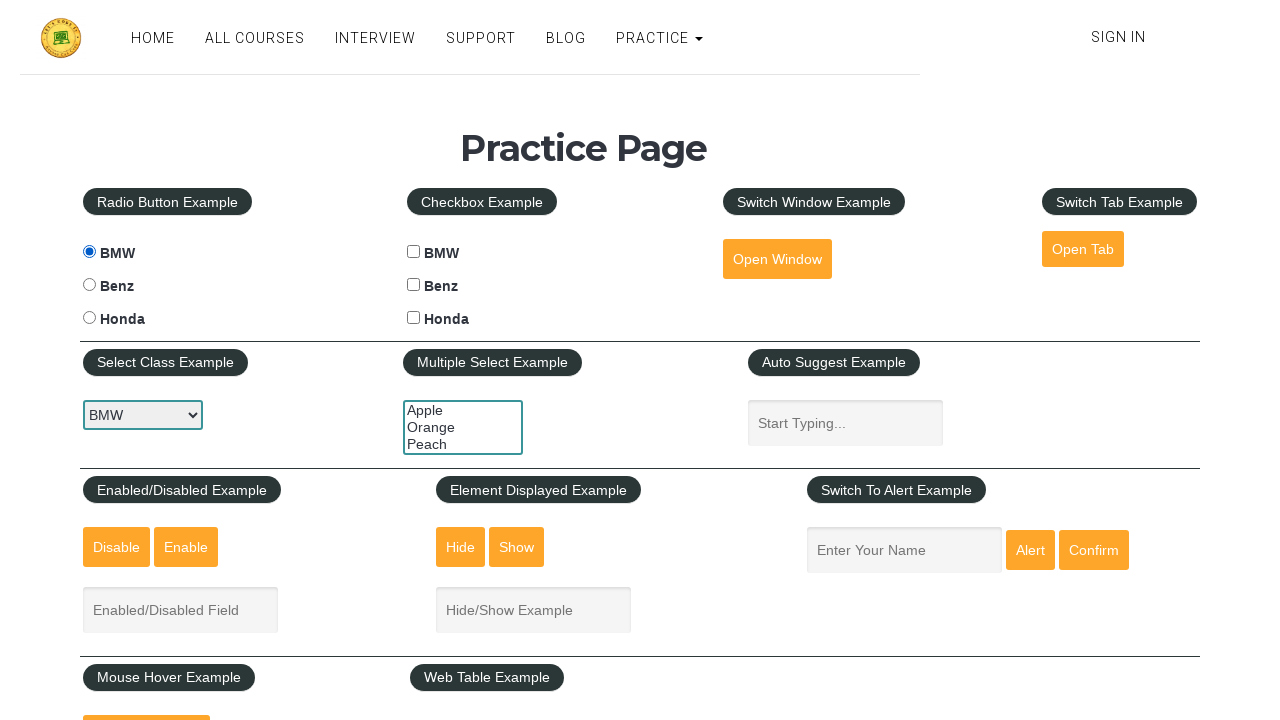

Verified Benz radio button is not checked
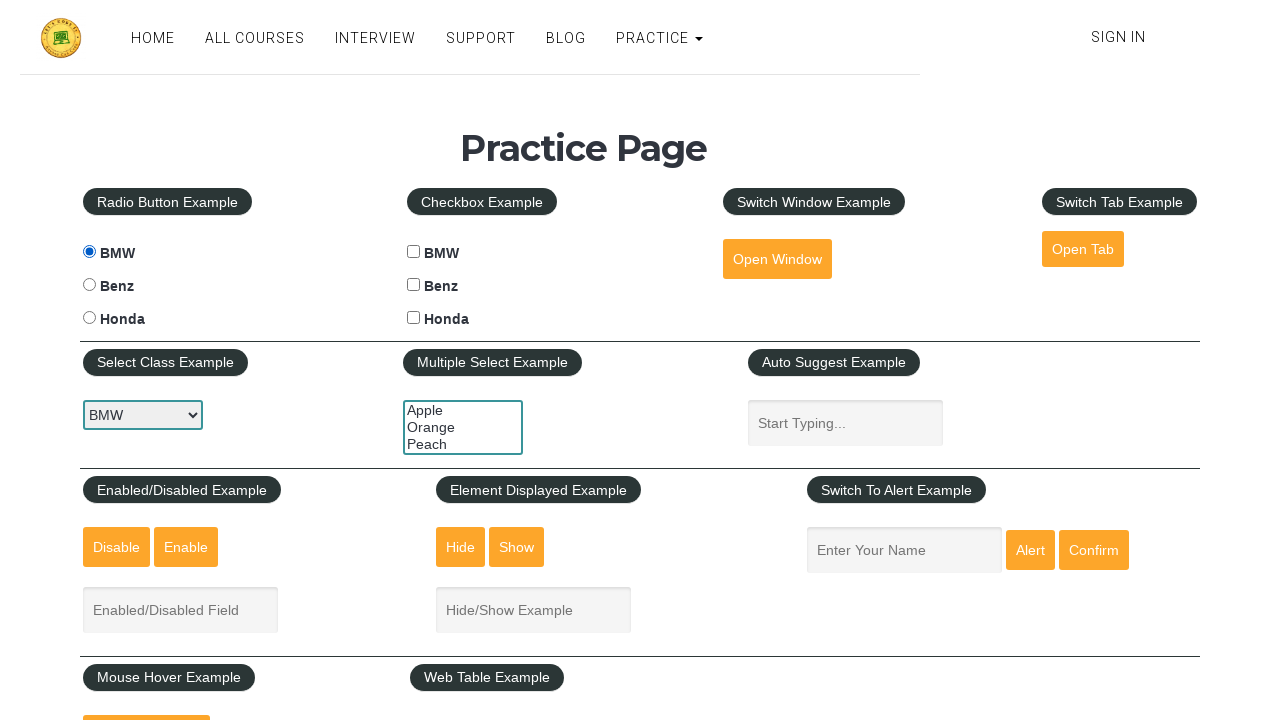

Clicked Benz radio button at (89, 285) on #benzradio
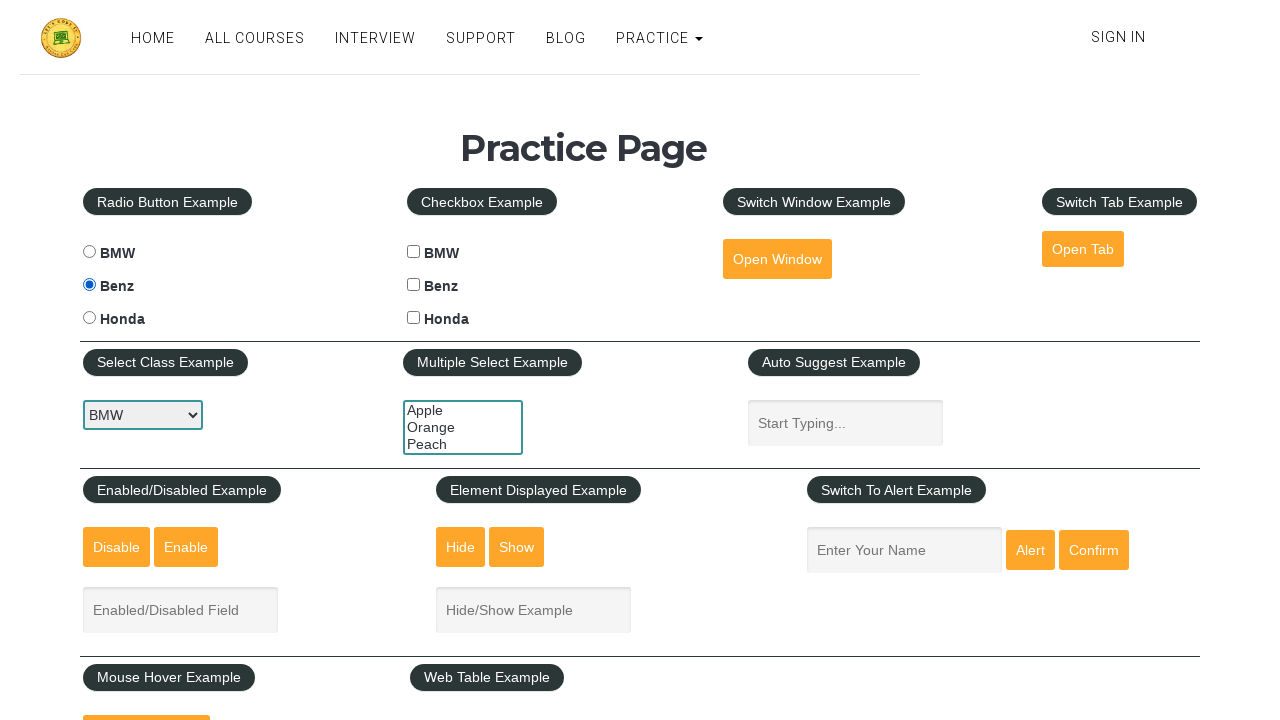

Verified Benz radio button is now checked
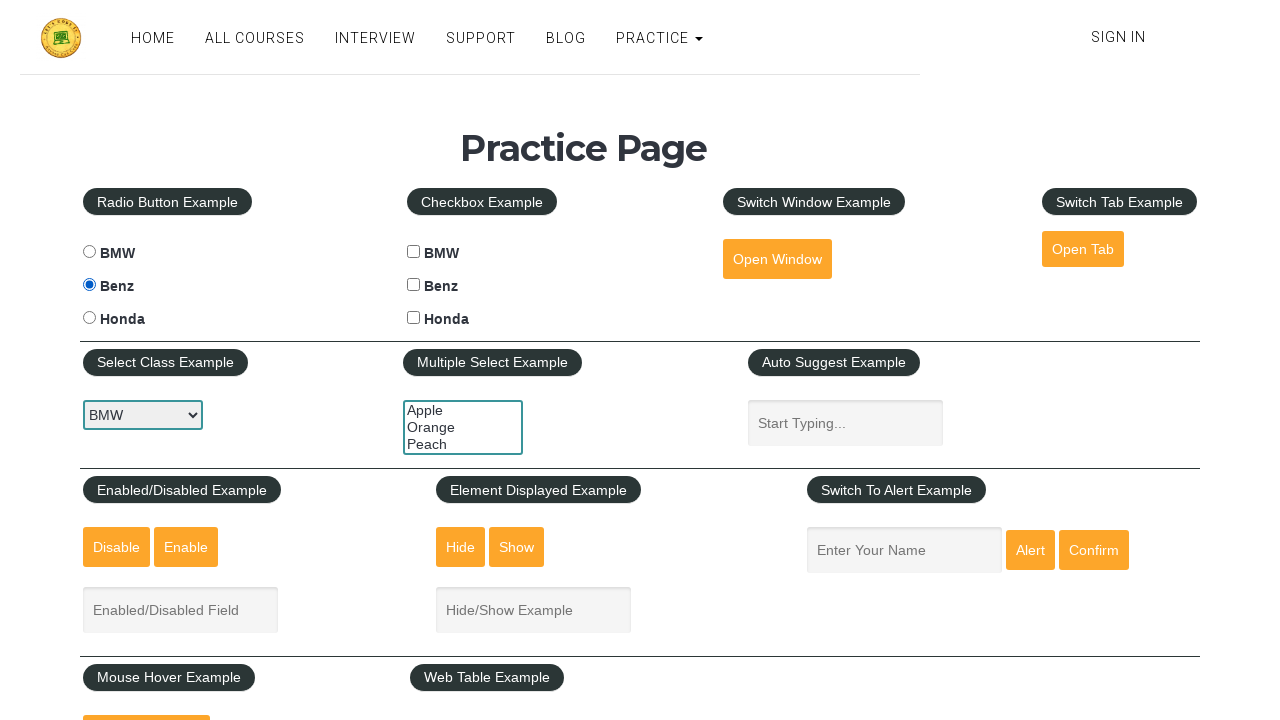

Verified BMW radio button is now unchecked (mutual exclusivity confirmed)
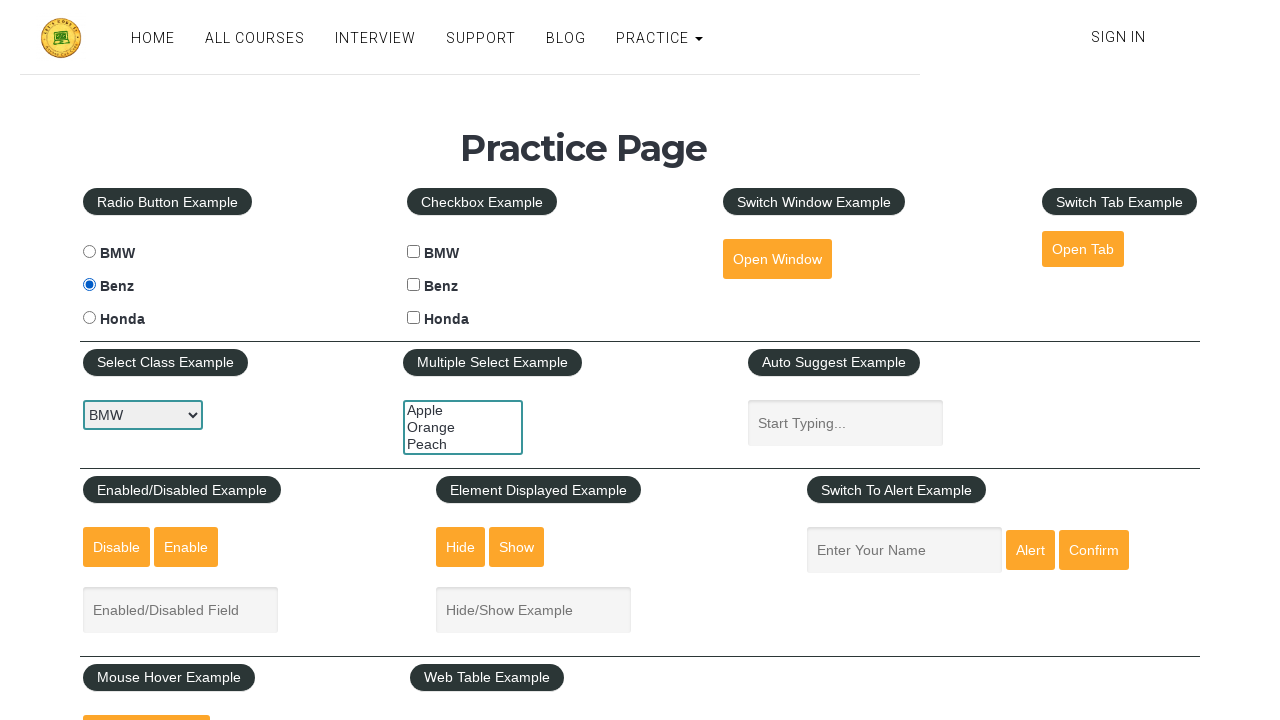

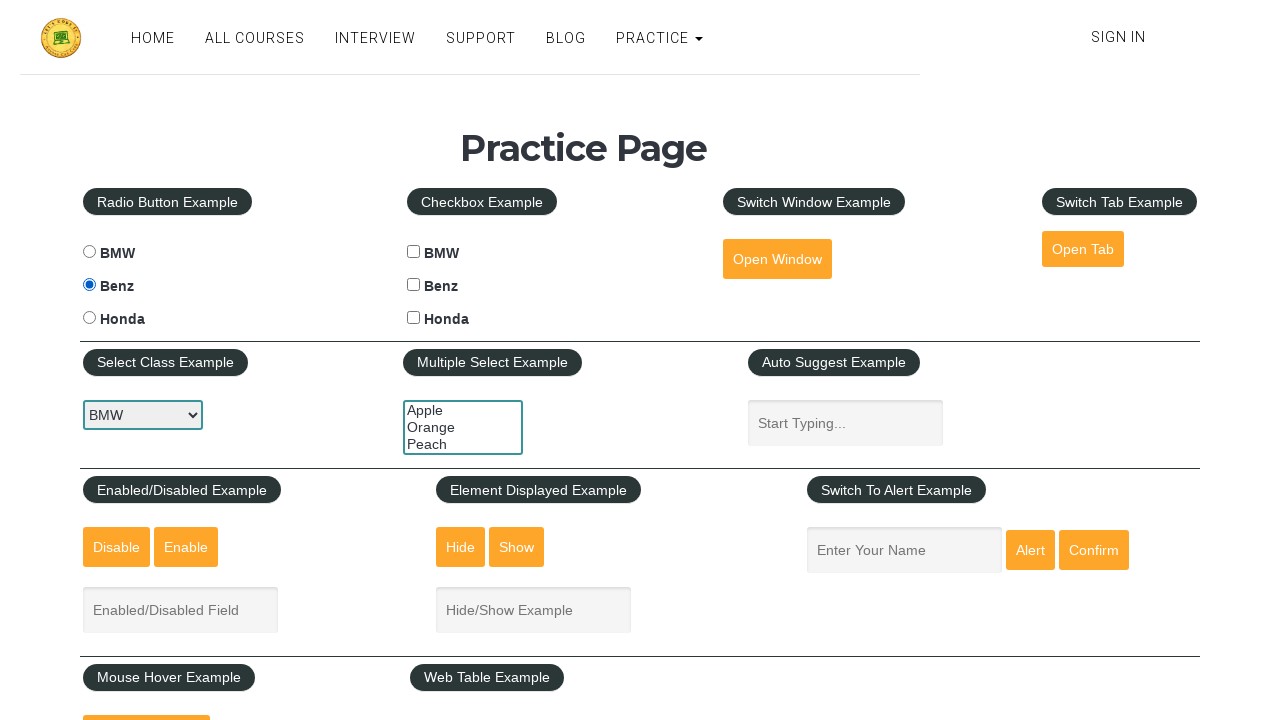